Verifies that the OrangeHRM login page URL is correct

Starting URL: https://opensource-demo.orangehrmlive.com/web/index.php/auth/login

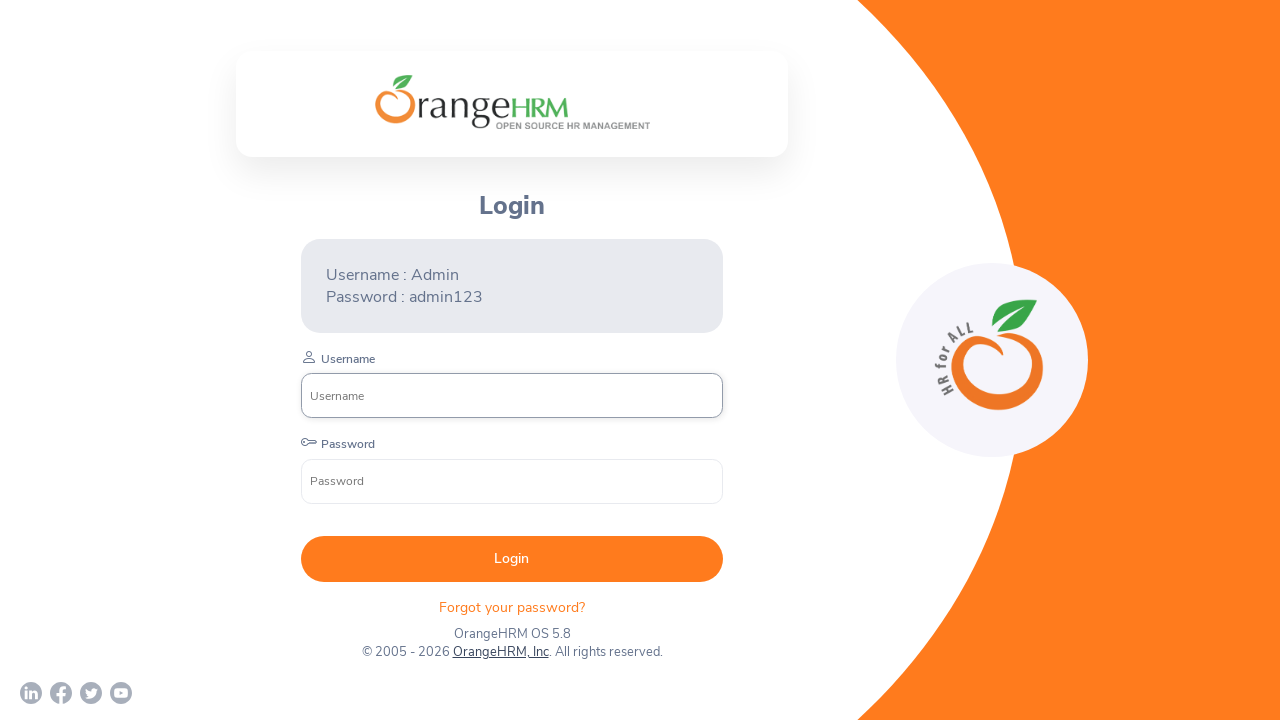

Waited for page to reach domcontentloaded state
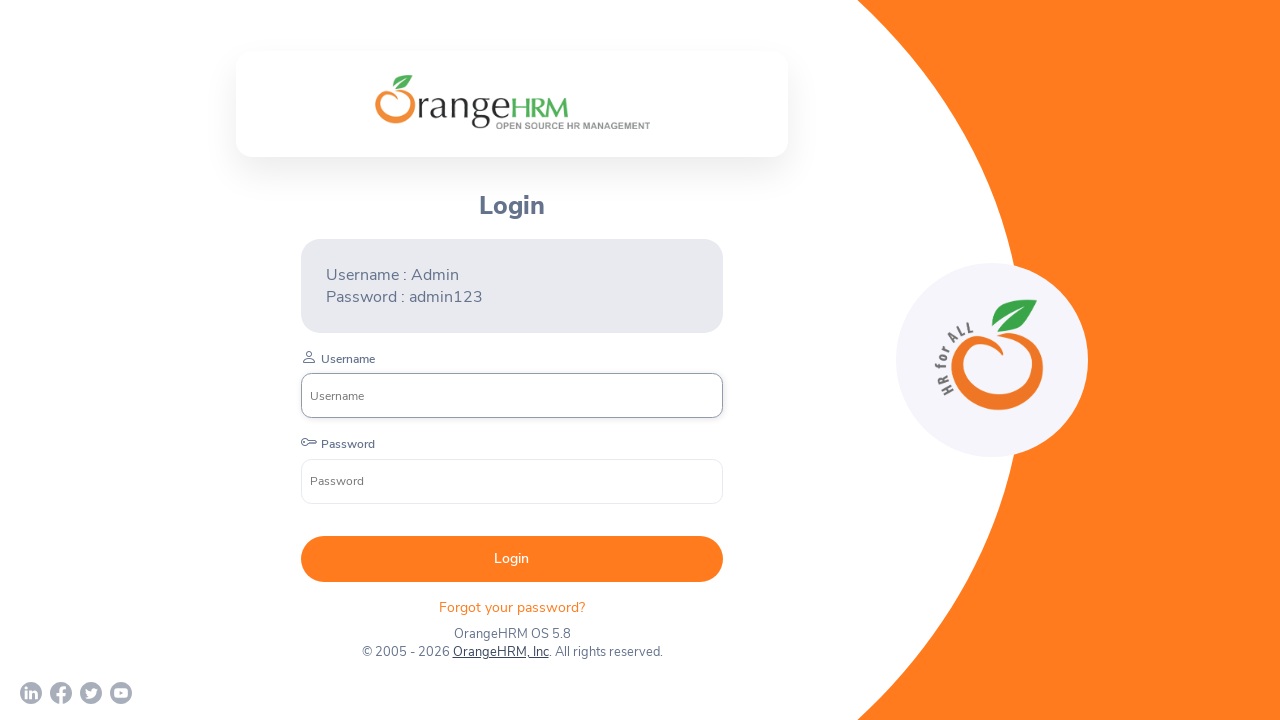

Verified that the current URL matches the expected OrangeHRM login page URL
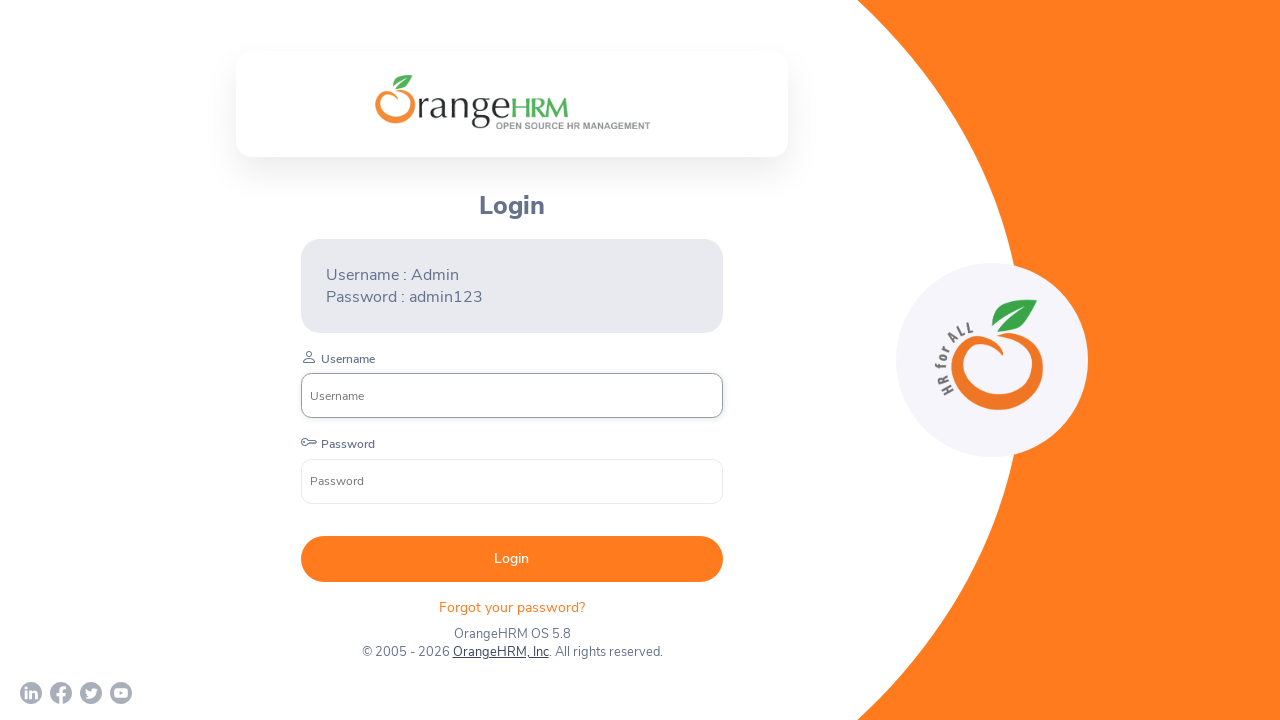

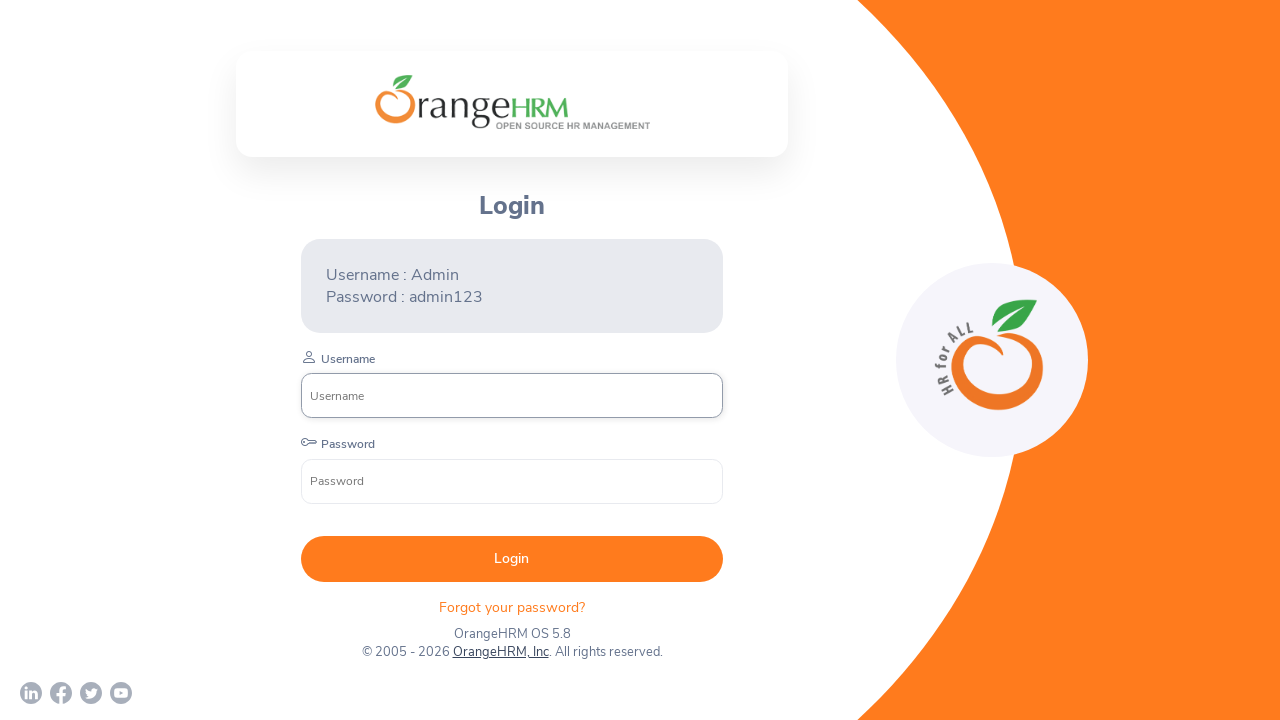